Opens Intertop.ua in two tabs and verifies both tabs have the same URL

Starting URL: https://intertop.ua/

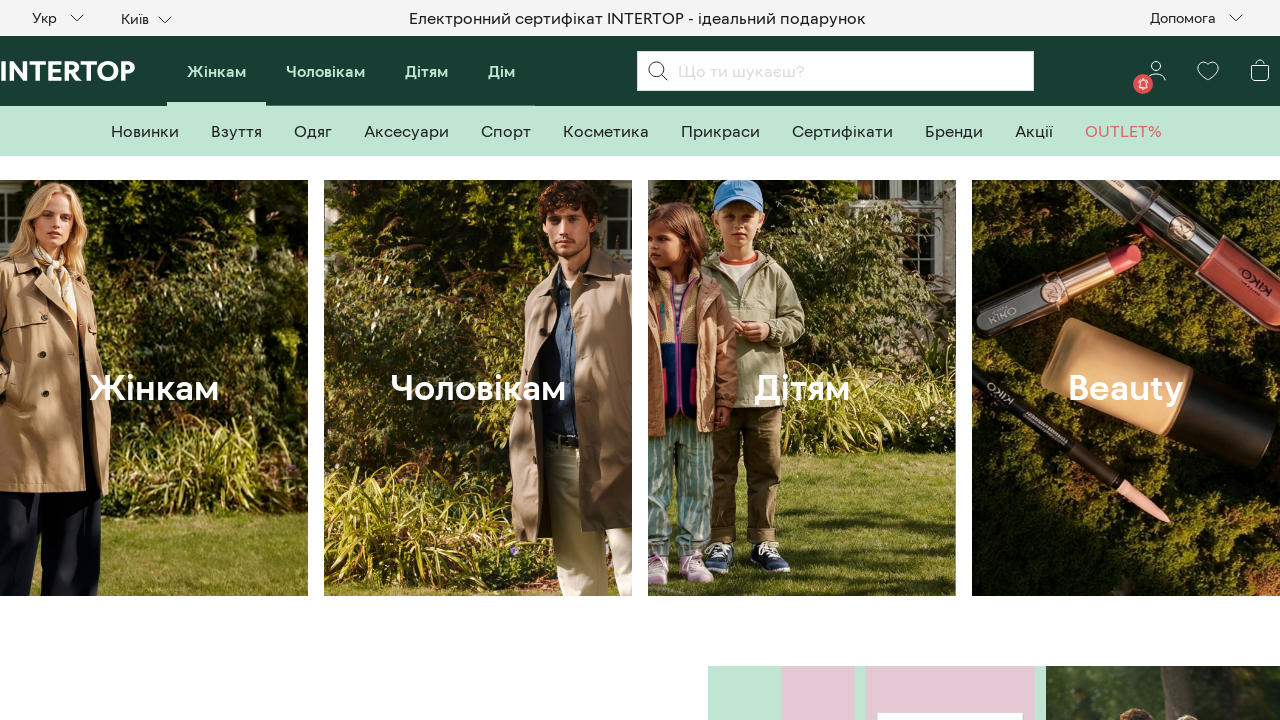

Stored first tab URL from https://intertop.ua/
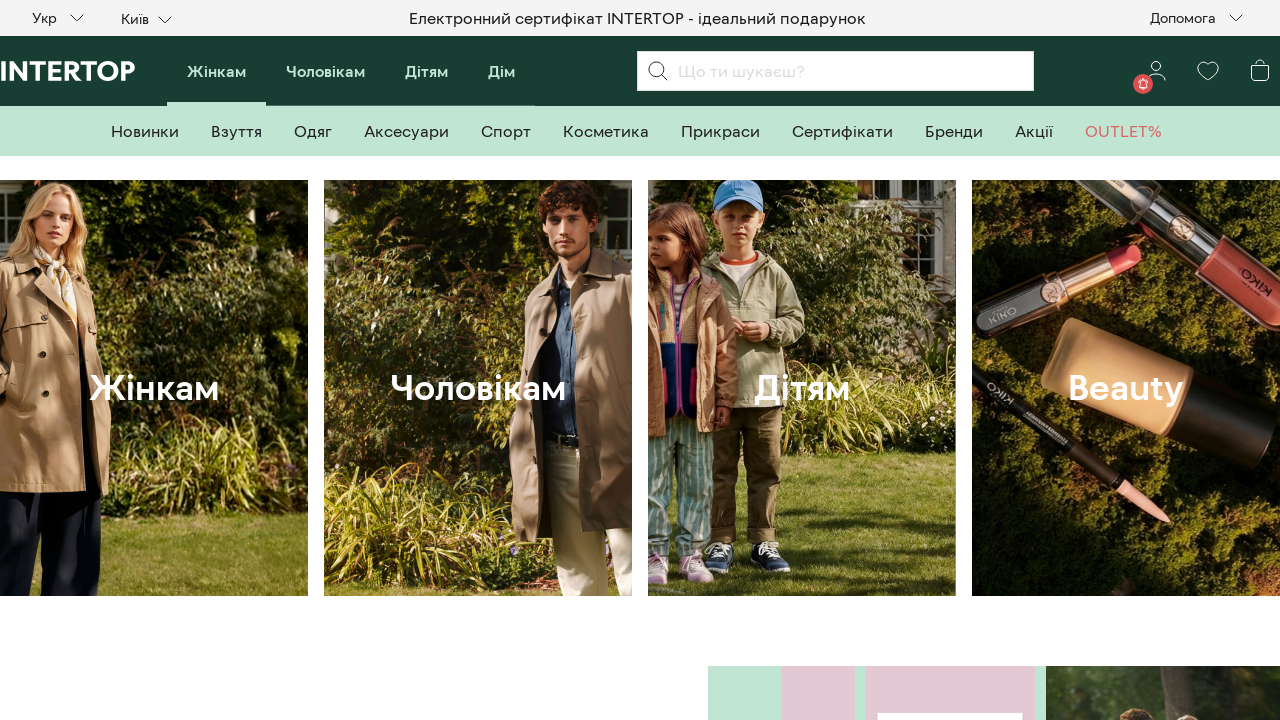

Opened a new tab
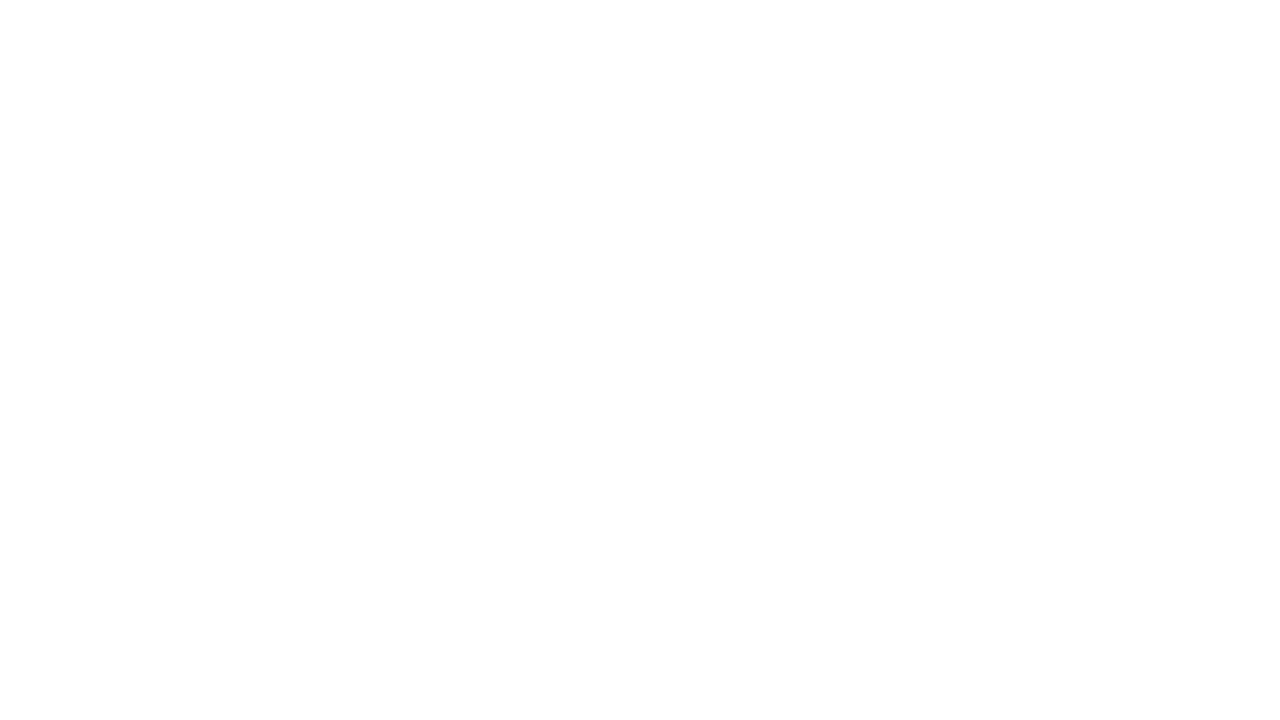

Navigated new tab to https://intertop.ua/
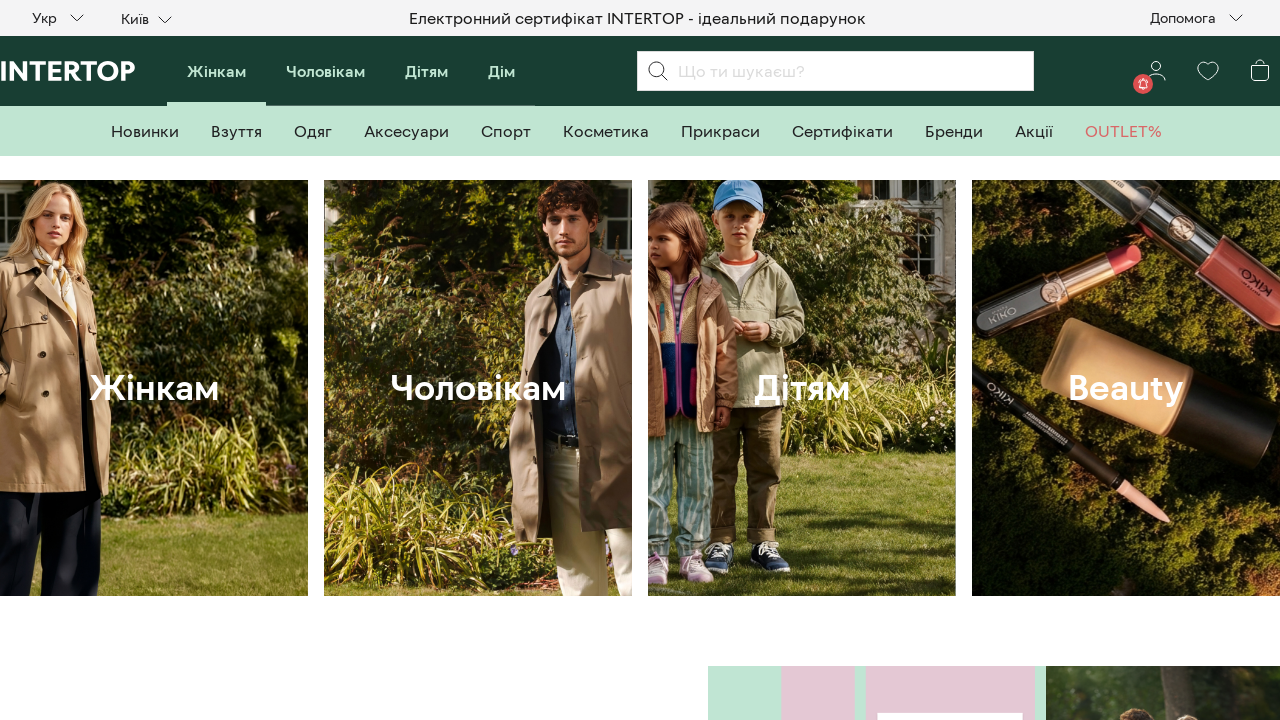

Waited for page to reach domcontentloaded state
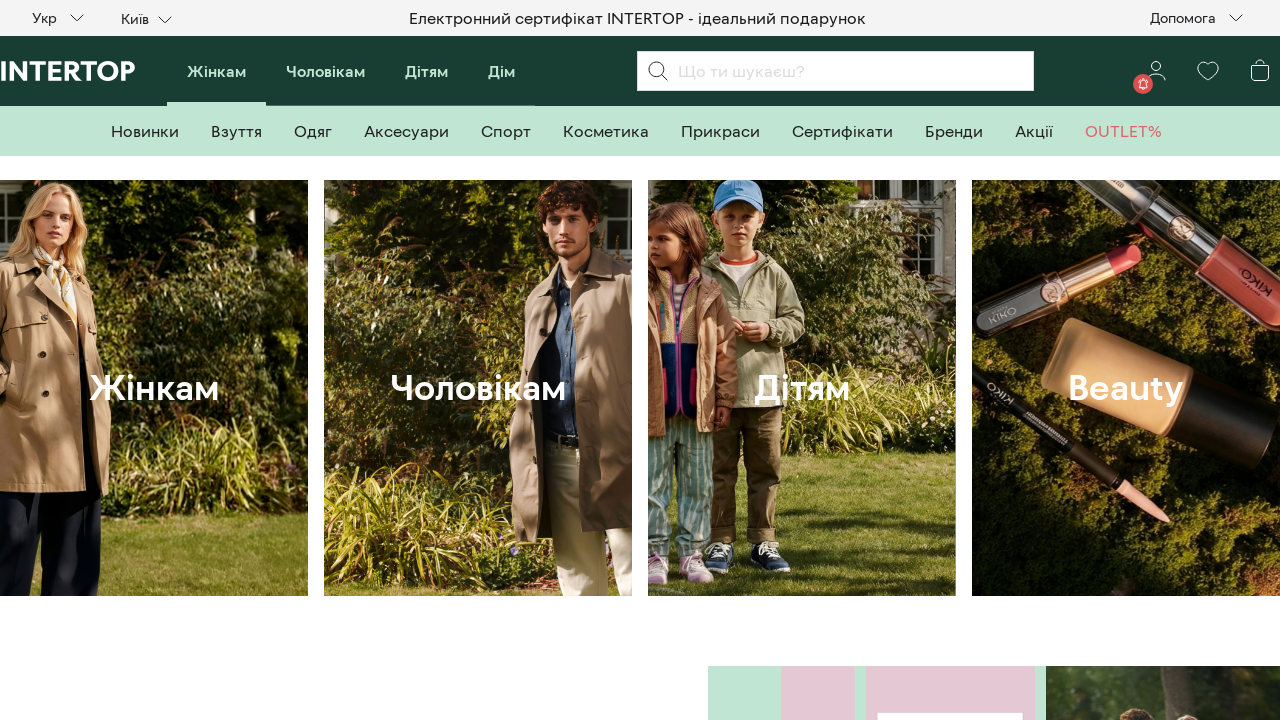

Stored second tab URL
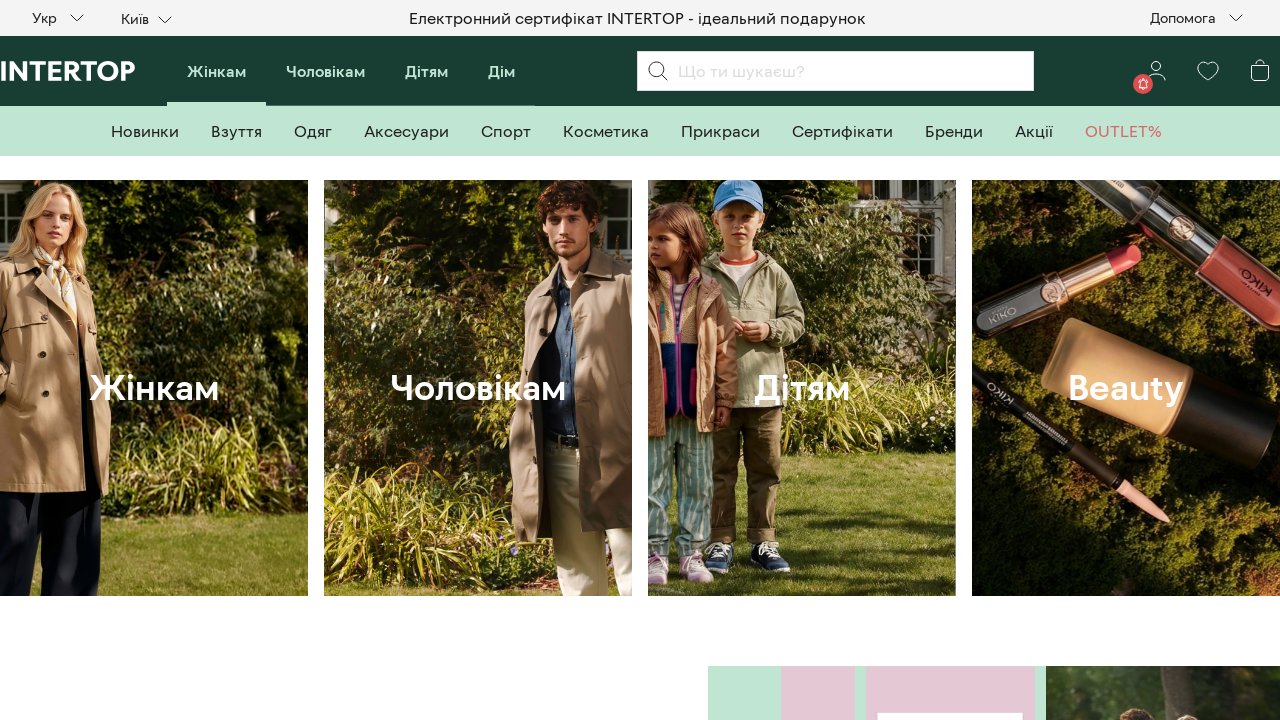

Verified both tabs have identical URLs
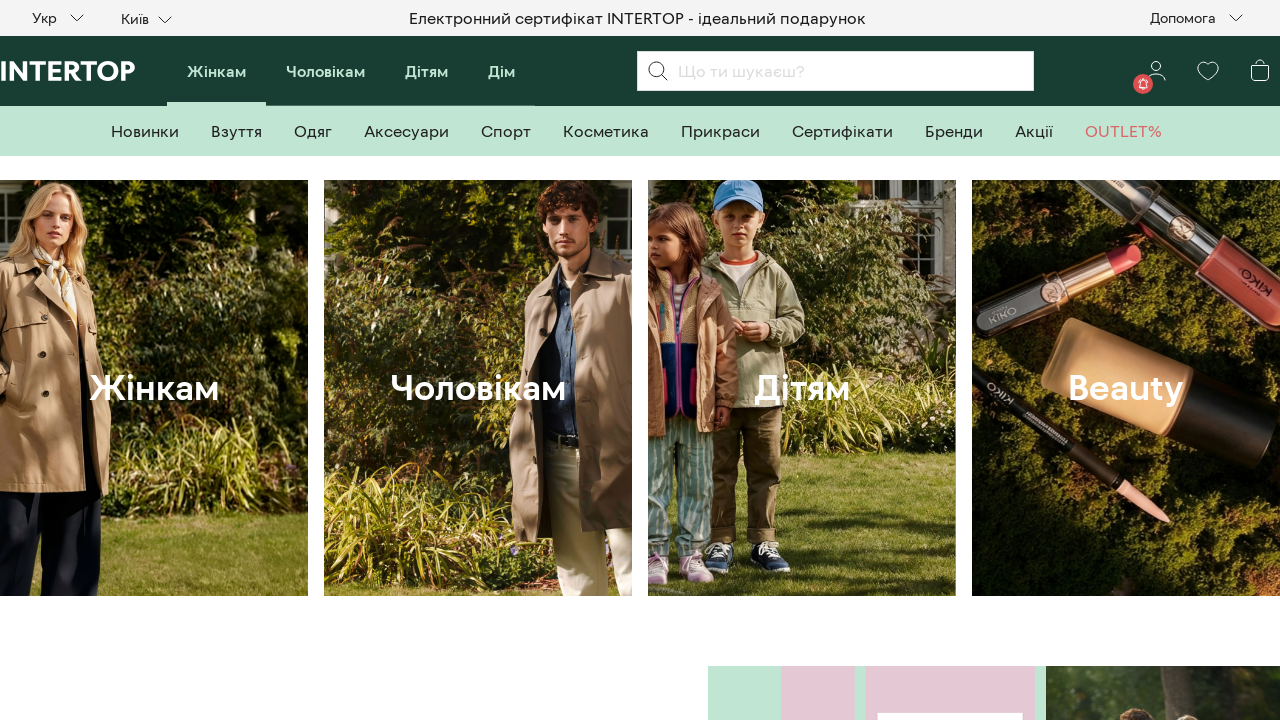

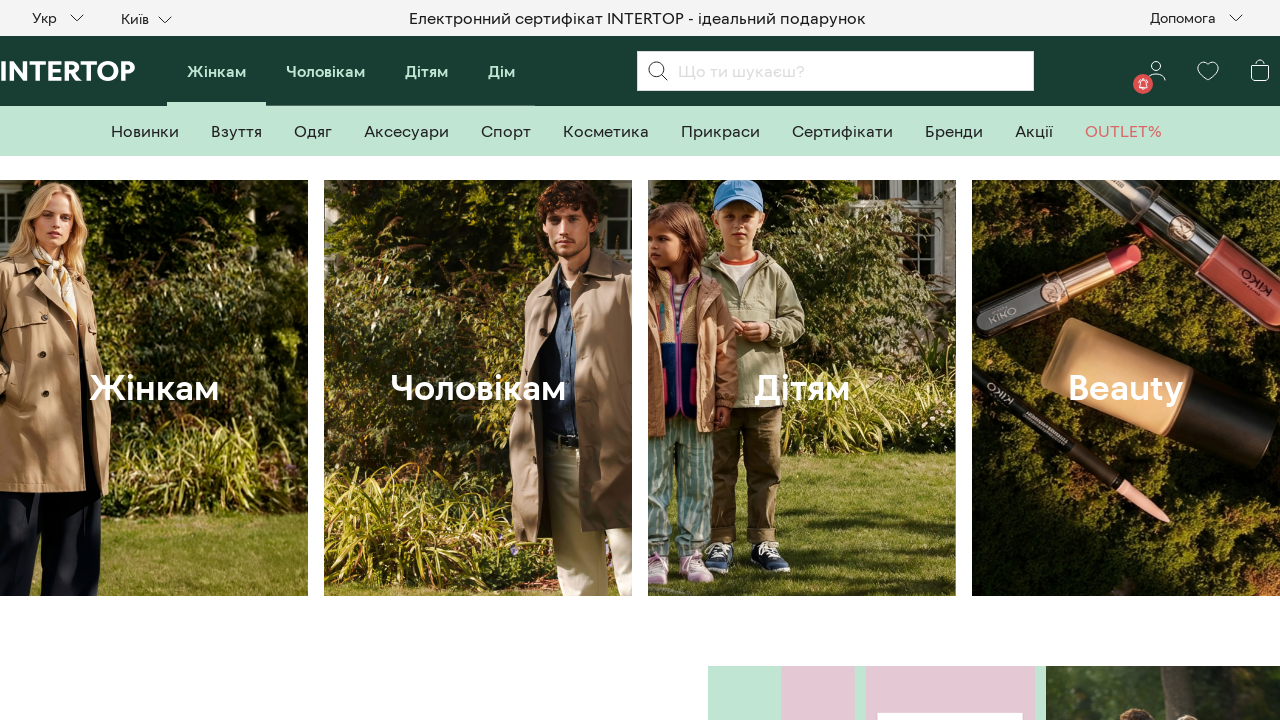